Tests hoverable dropdown menu by navigating through a two-level menu path: Dropdown => Dropdown Link 2

Starting URL: https://vins-udemy.s3.amazonaws.com/java/html/drop-down.html

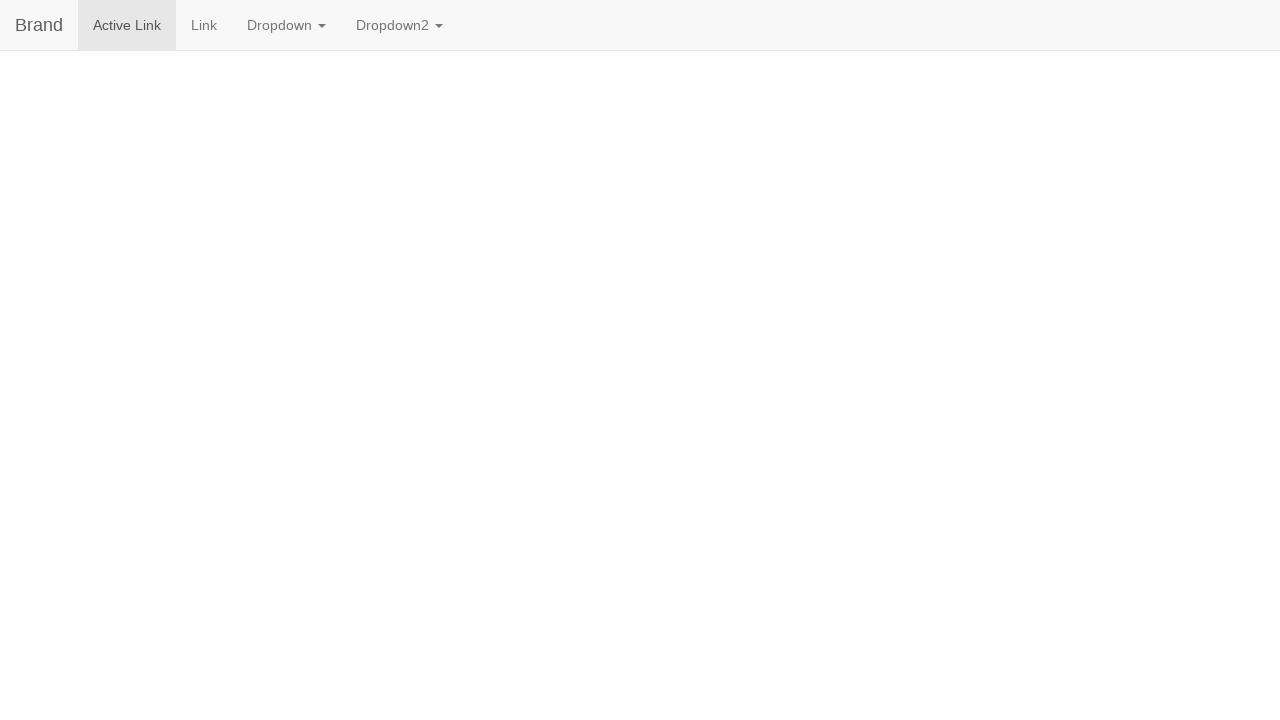

Hovered over main 'Dropdown' menu item to open dropdown at (286, 25) on text=Dropdown >> nth=0
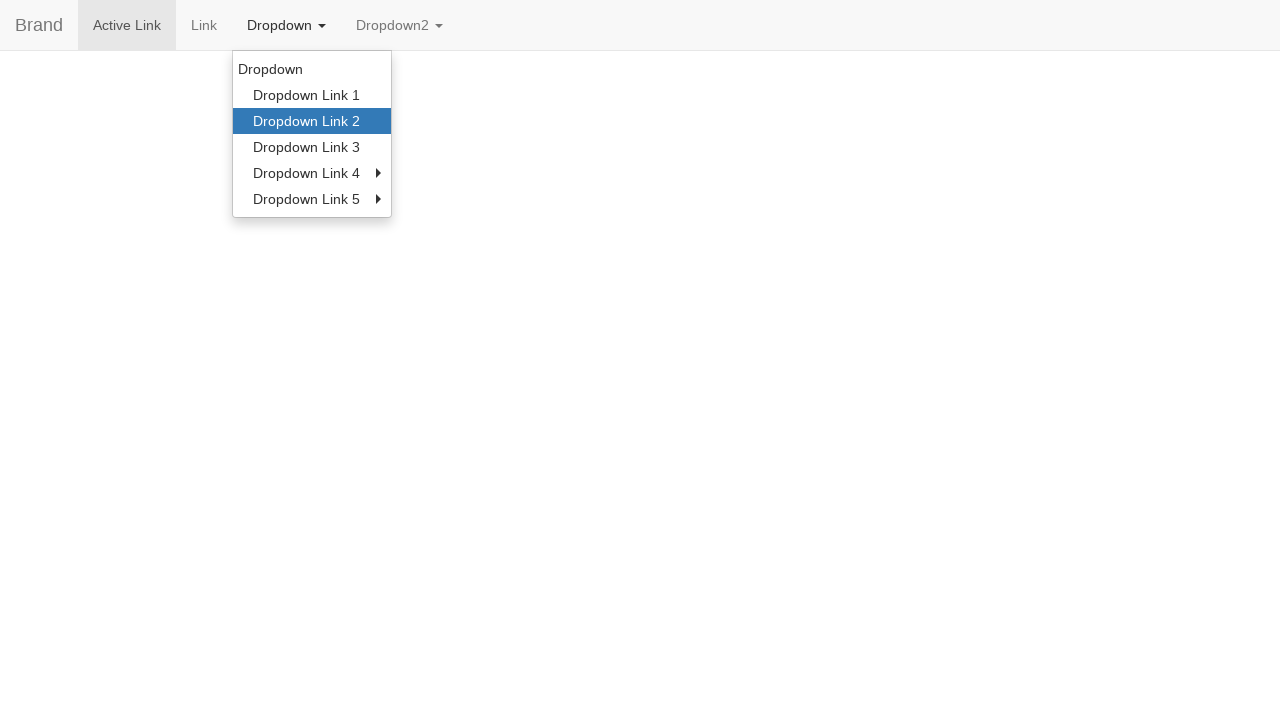

Hovered over 'Dropdown Link 2' in the submenu at (312, 121) on text=Dropdown Link 2
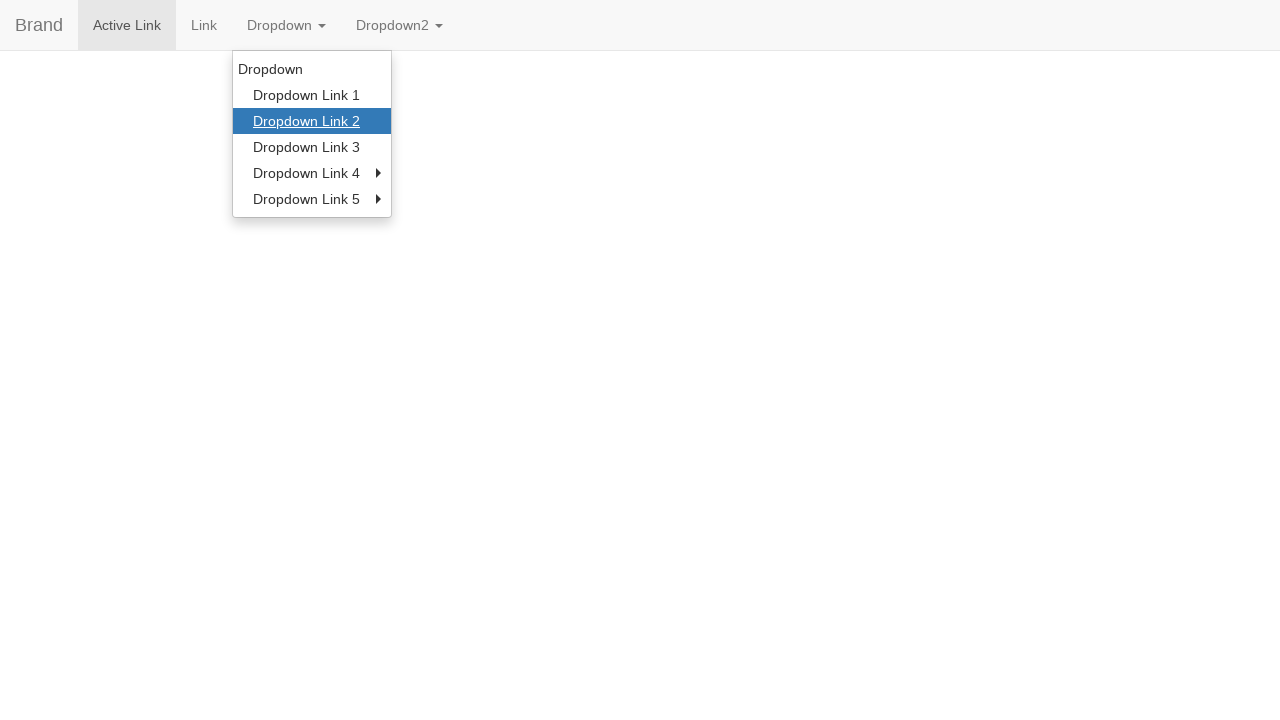

Waited 1 second to observe the dropdown menu state
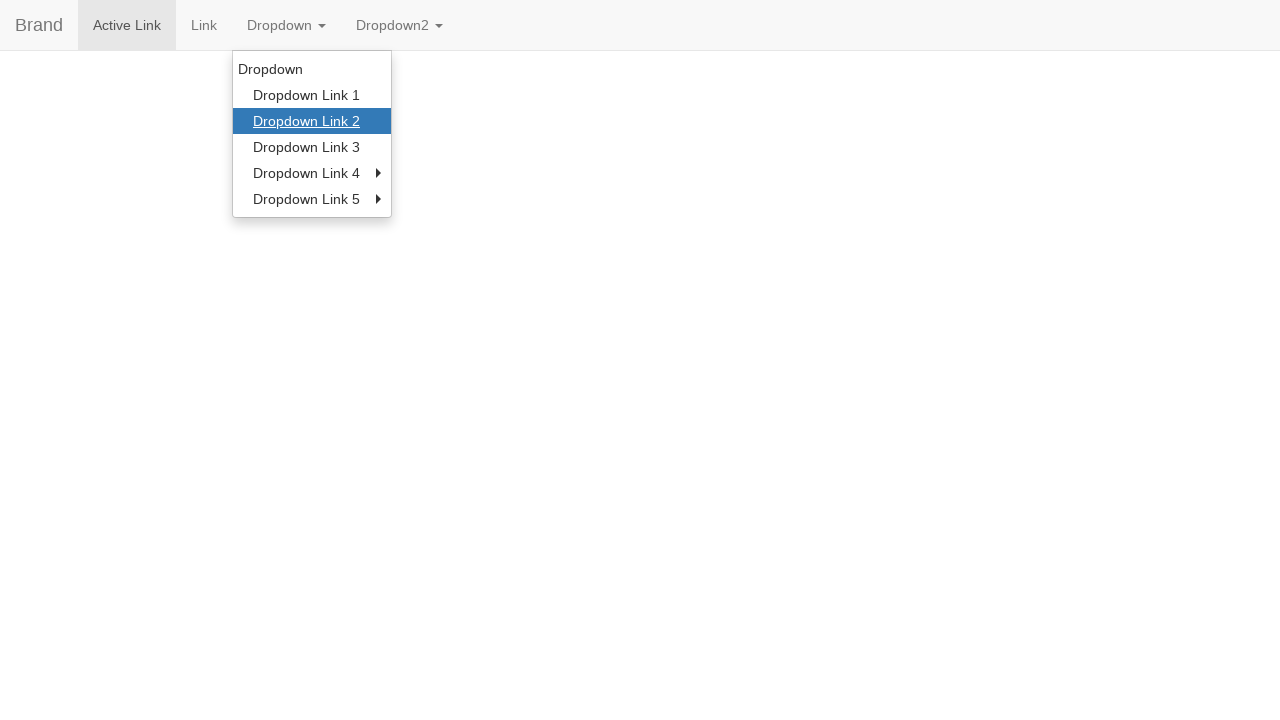

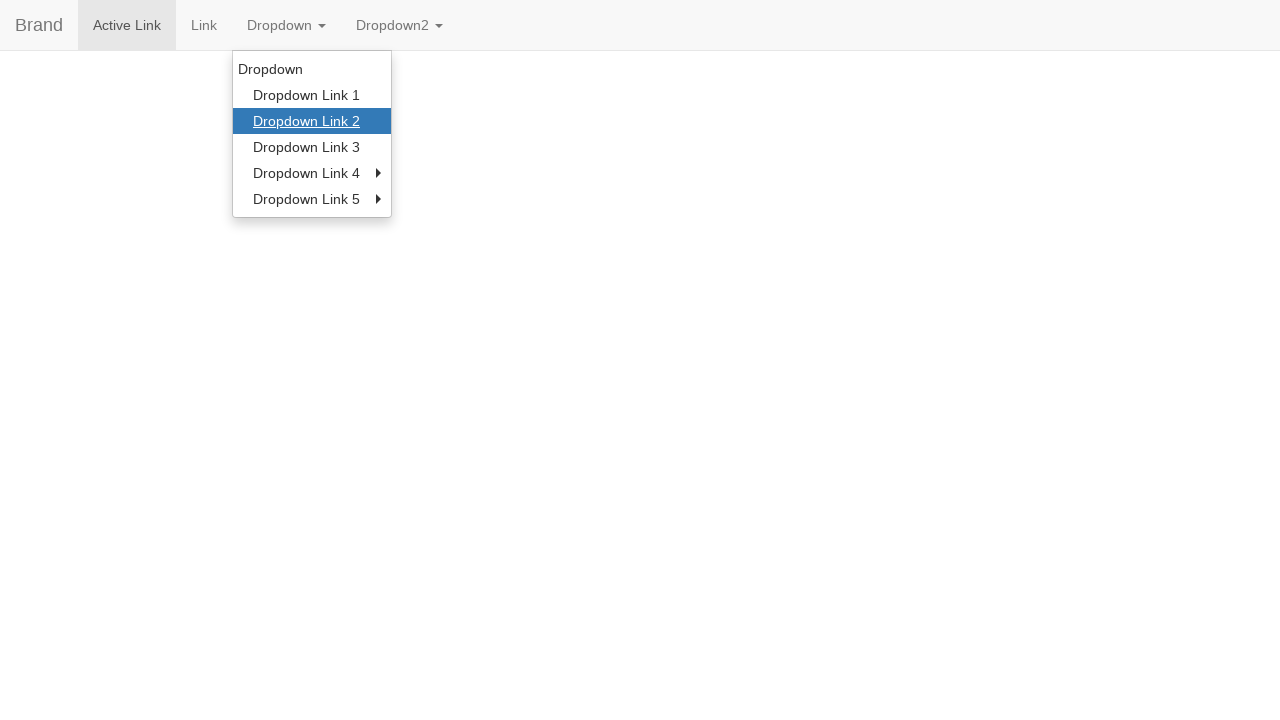